Hovers over a product card and verifies that the heart icon and eye icon become visible

Starting URL: https://ecommerce-omega-three-23.vercel.app

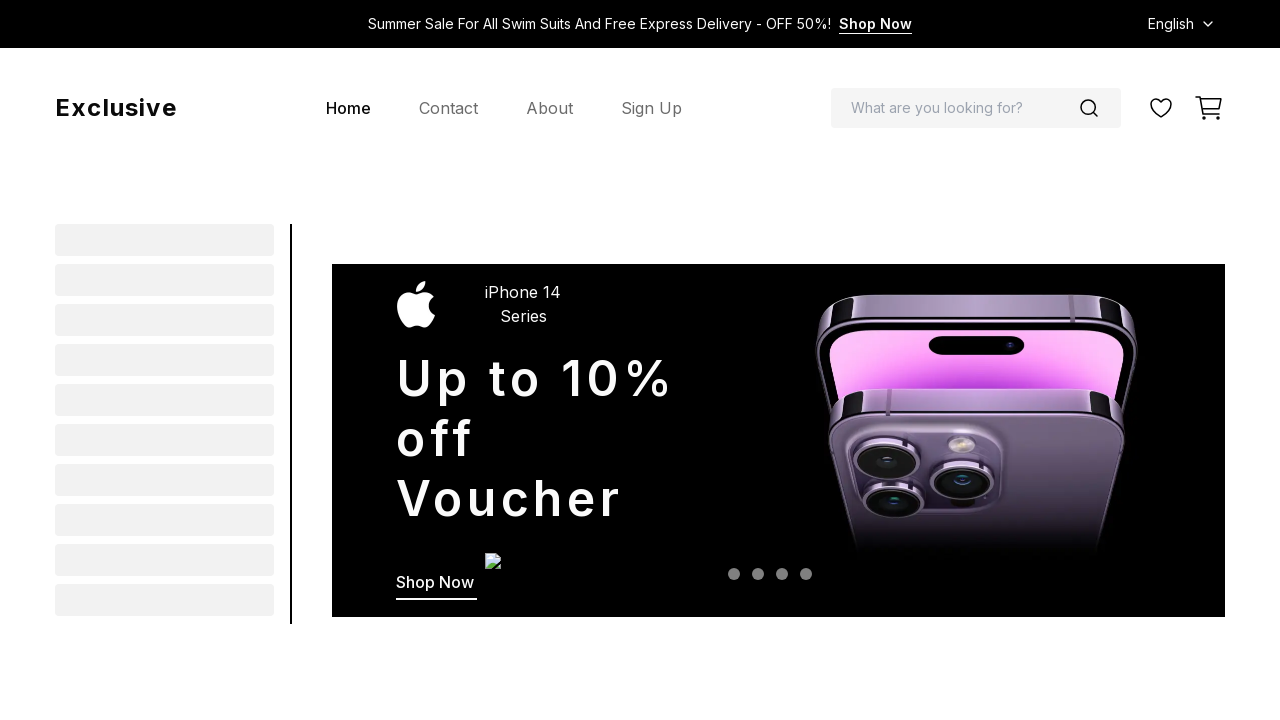

Hovered over first flash sale product card at (190, 360) on [data-testid="flash-sale-0"]
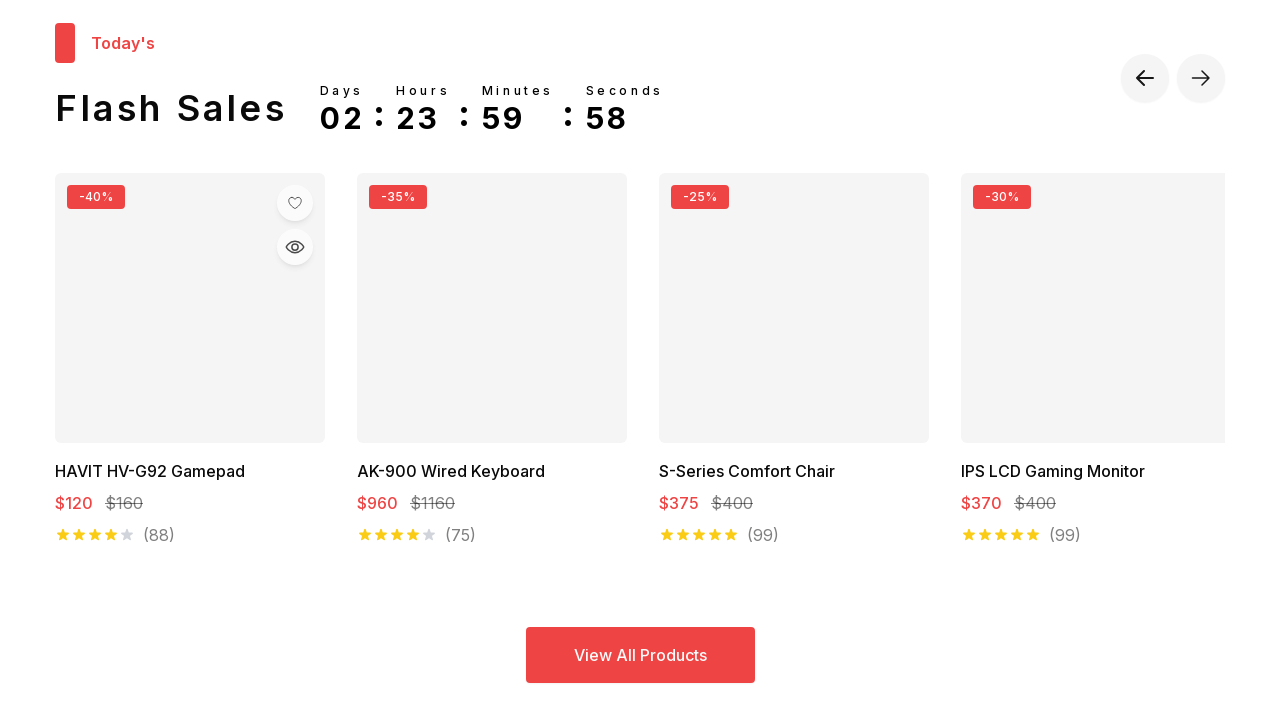

Unfilled heart icon became visible on product card
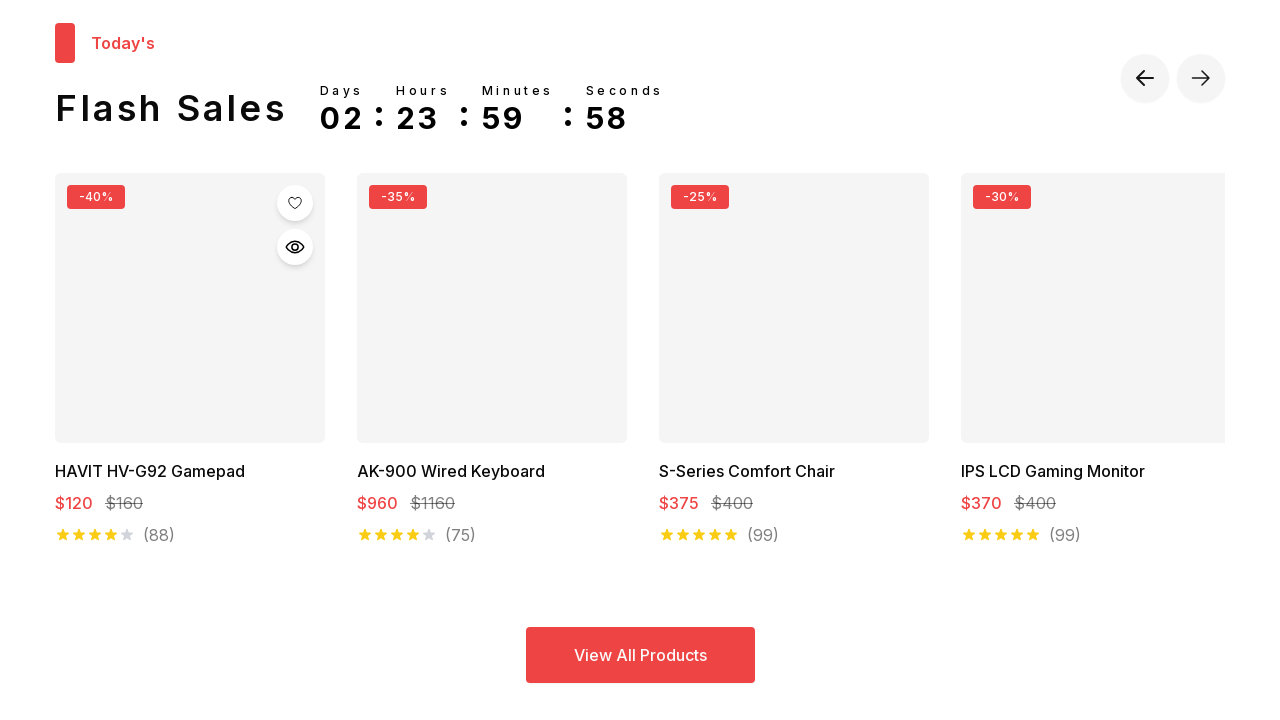

Eye icon became visible on product card
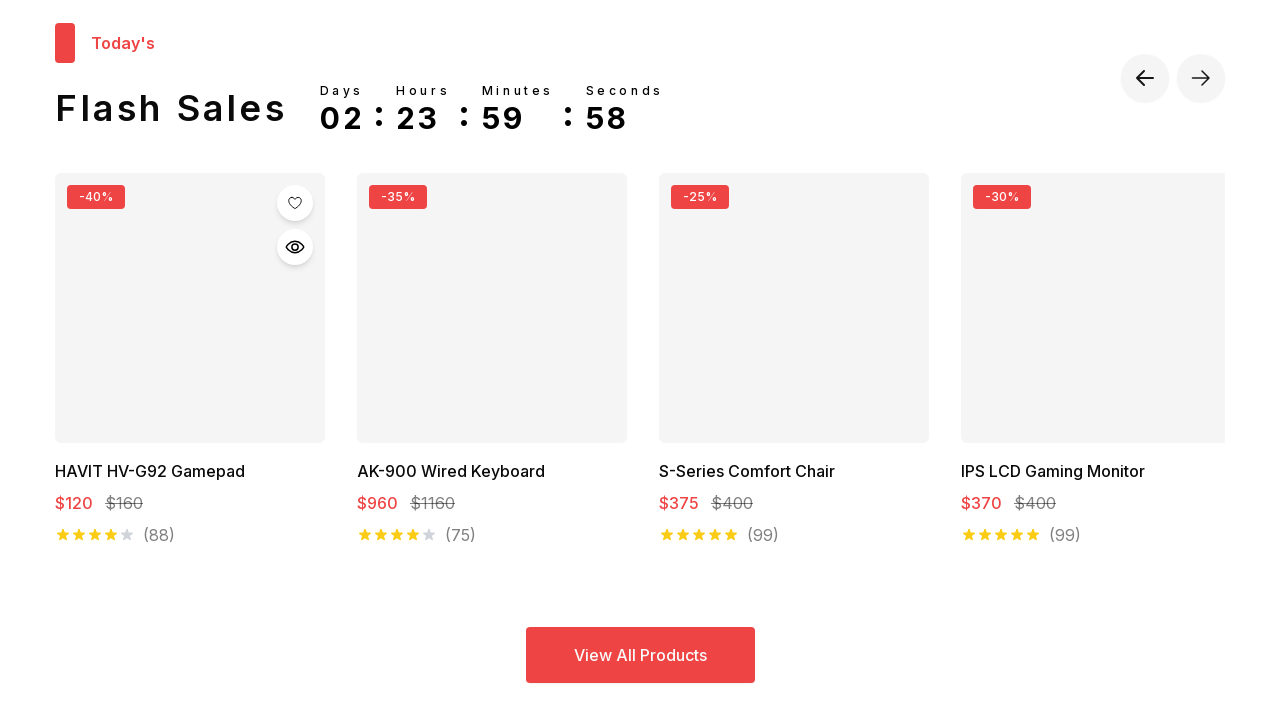

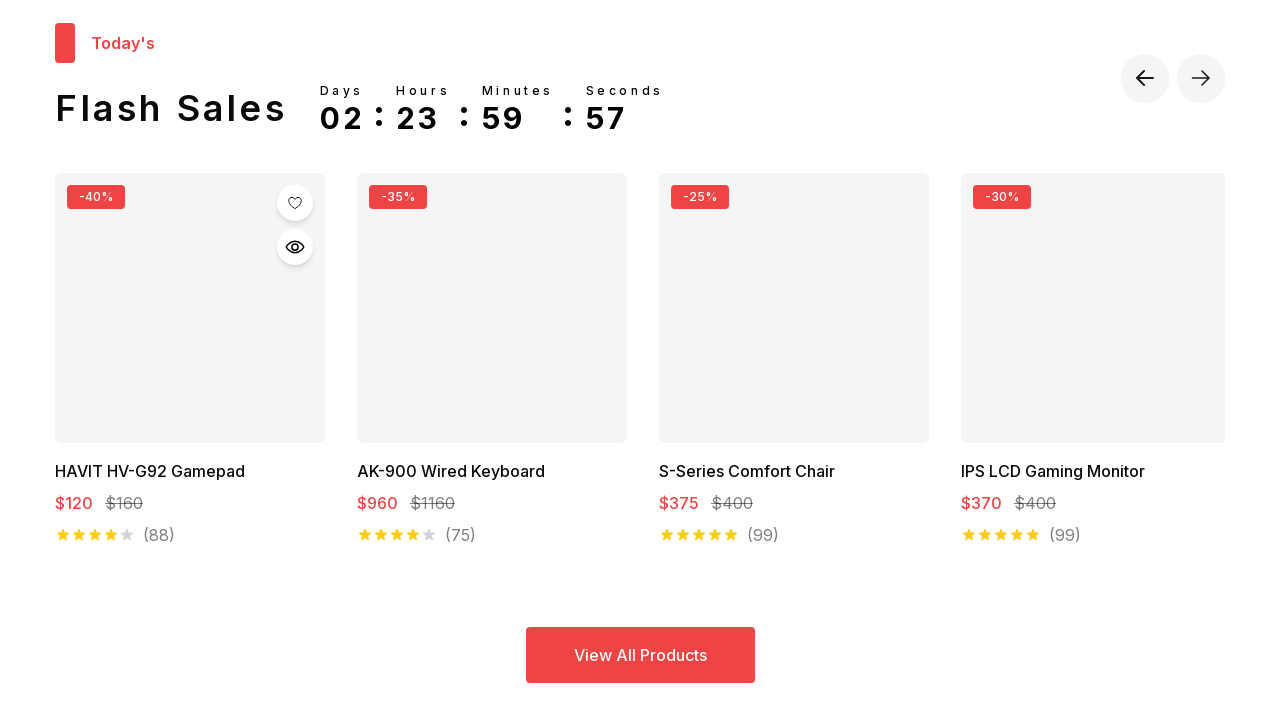